Tests drag and drop functionality on a sortable list by moving the first item to third position and then back to first position, verifying the item text after each move.

Starting URL: https://demoqa.com/sortable

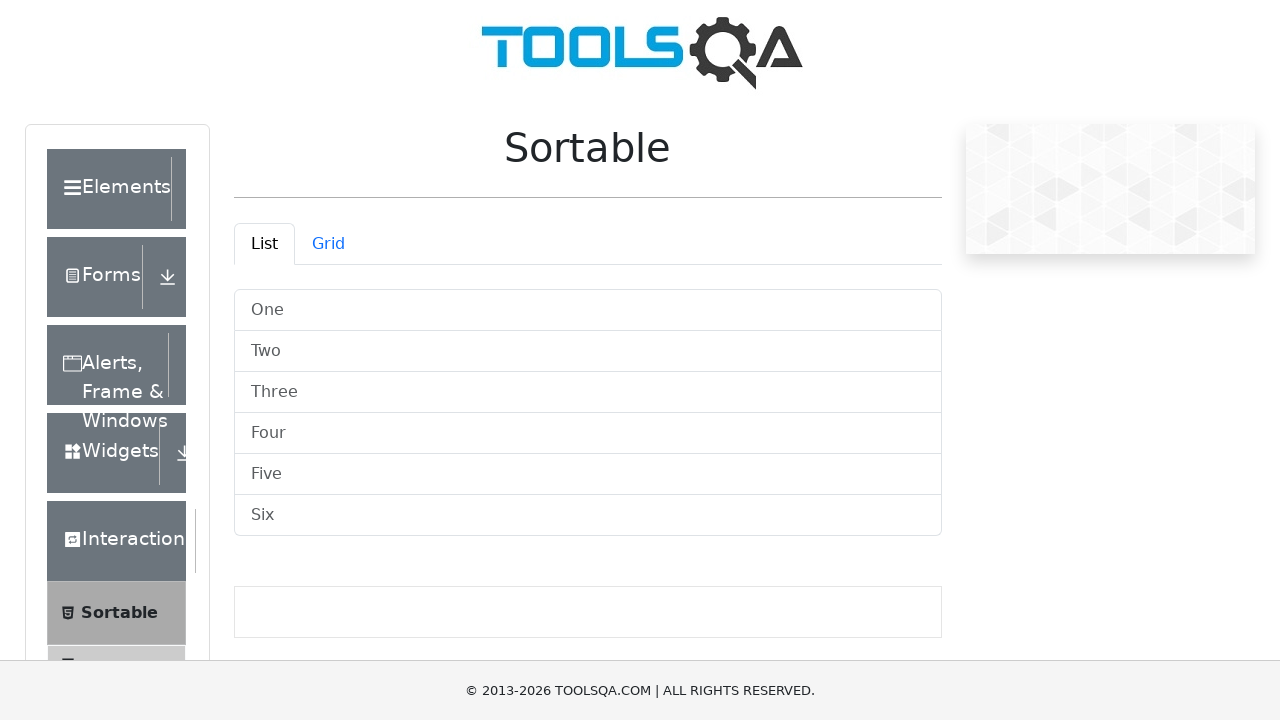

Clicked on List tab to ensure list view is active at (264, 244) on #demo-tab-list
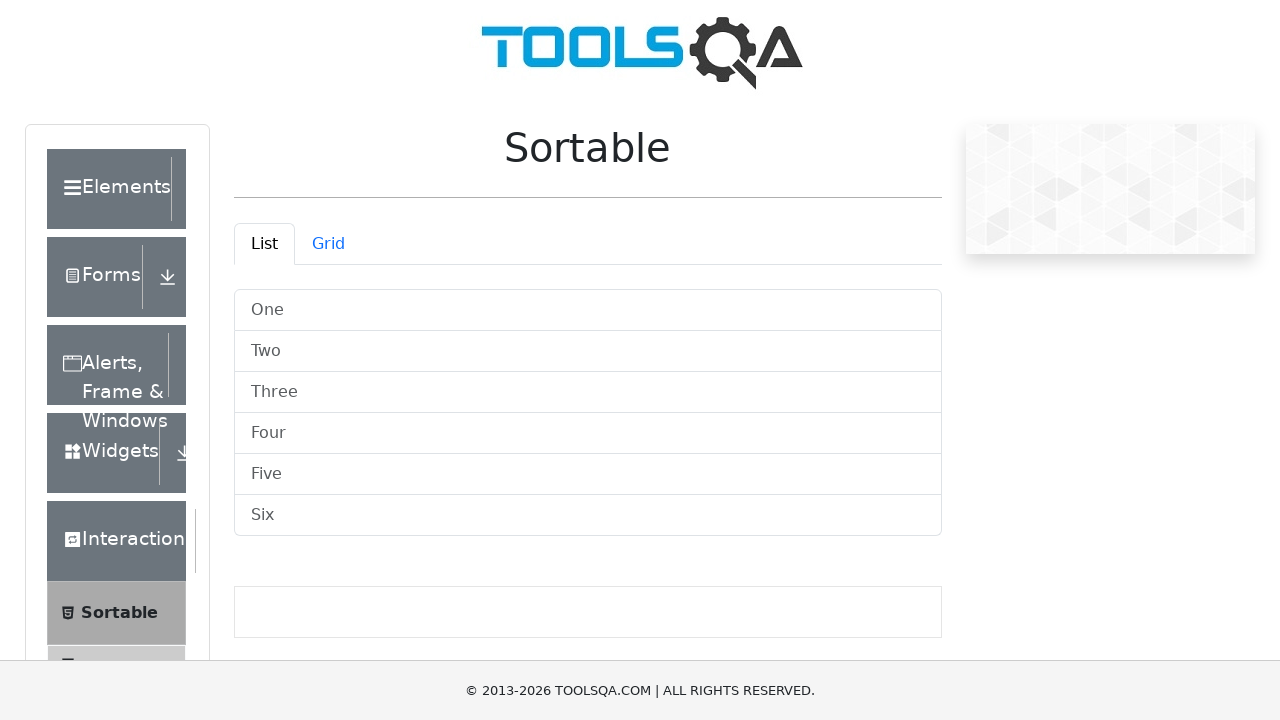

Waited for list items to be visible
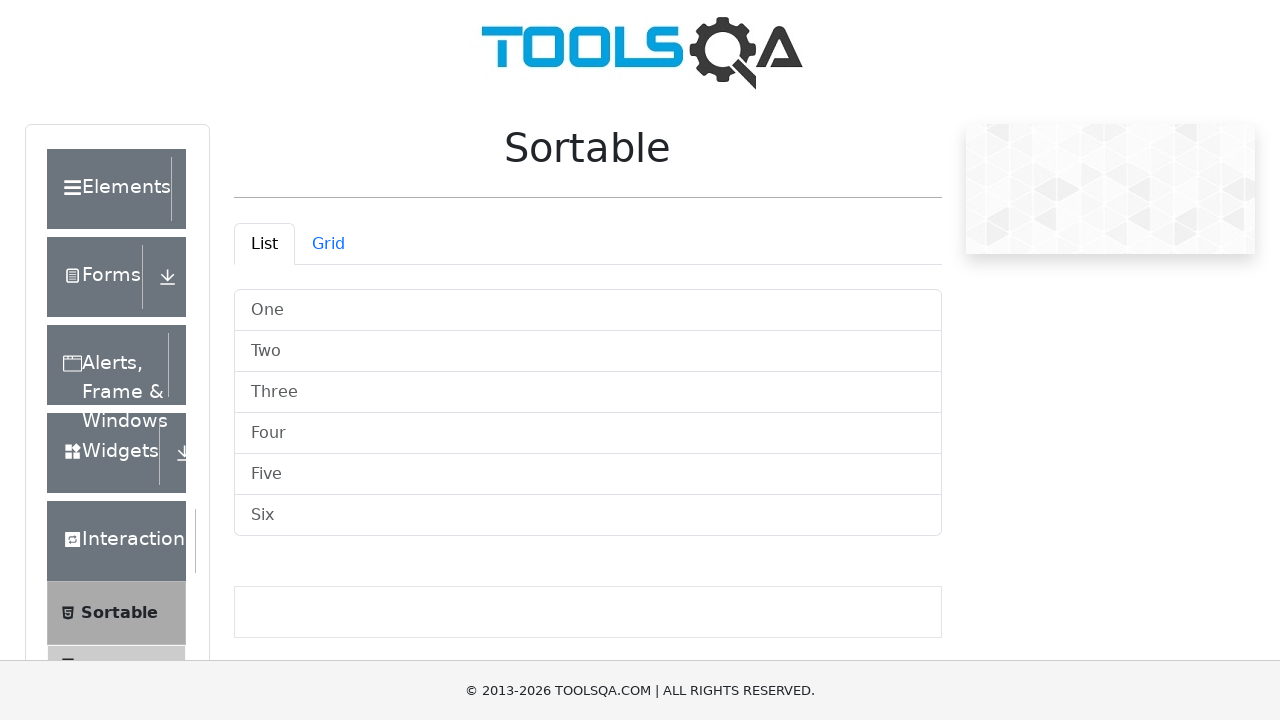

Dragged first item to third position at (588, 392)
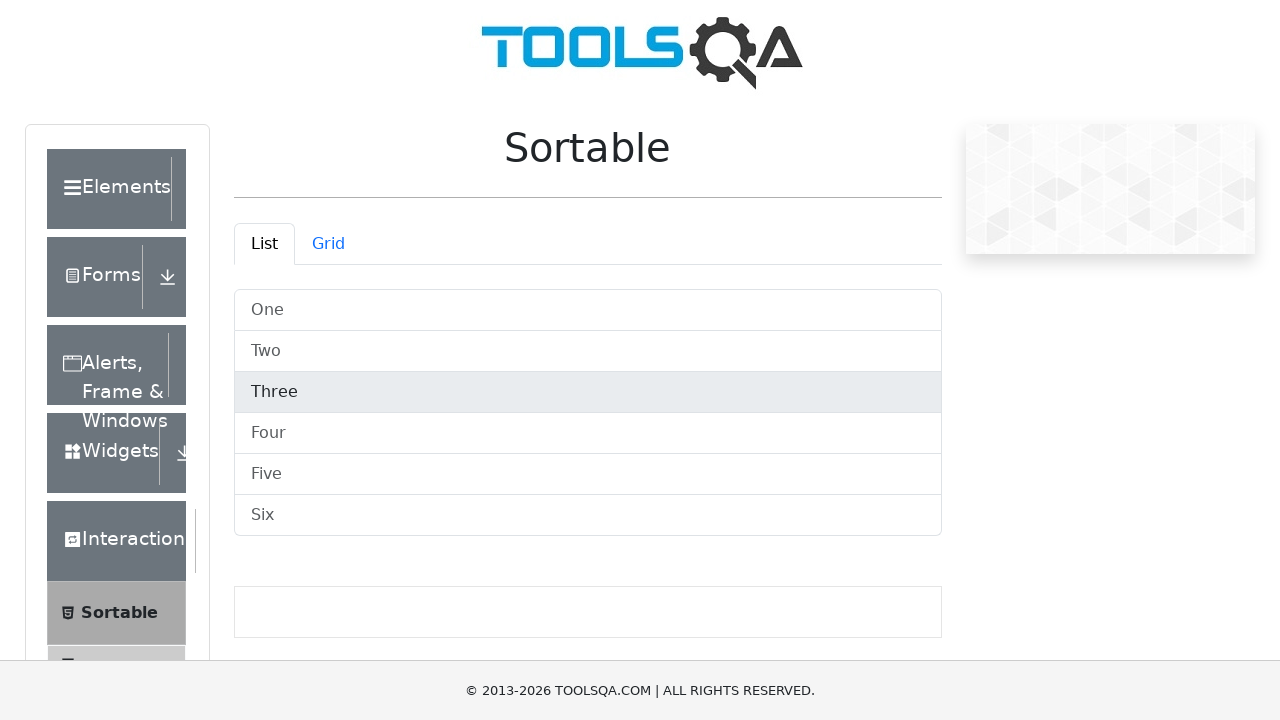

Dragged item from third position back to first position at (588, 310)
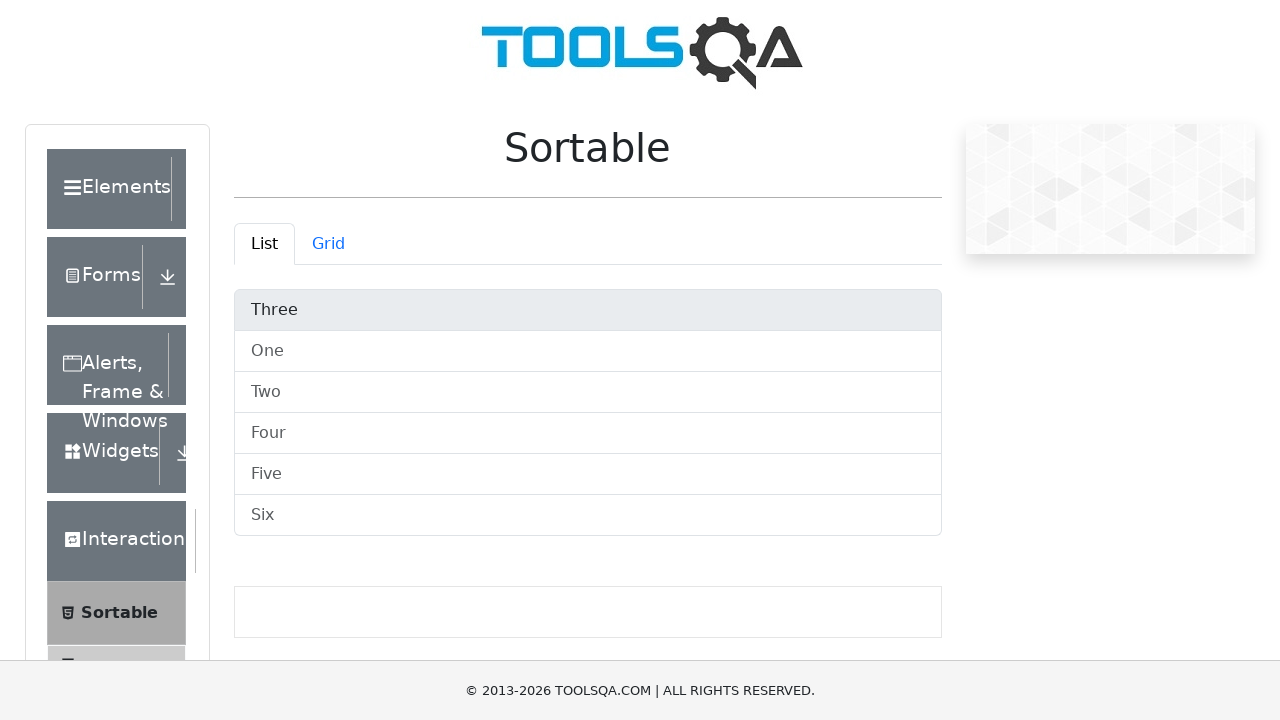

Verified list items are still visible after drag operations
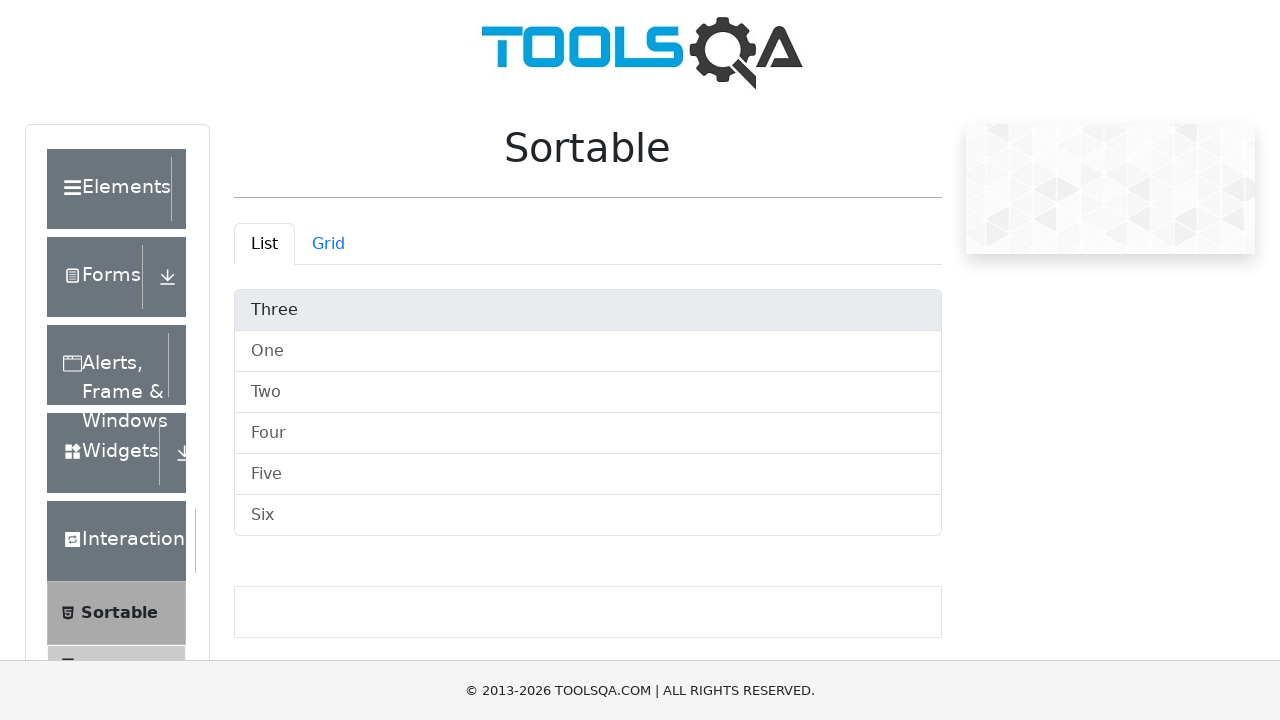

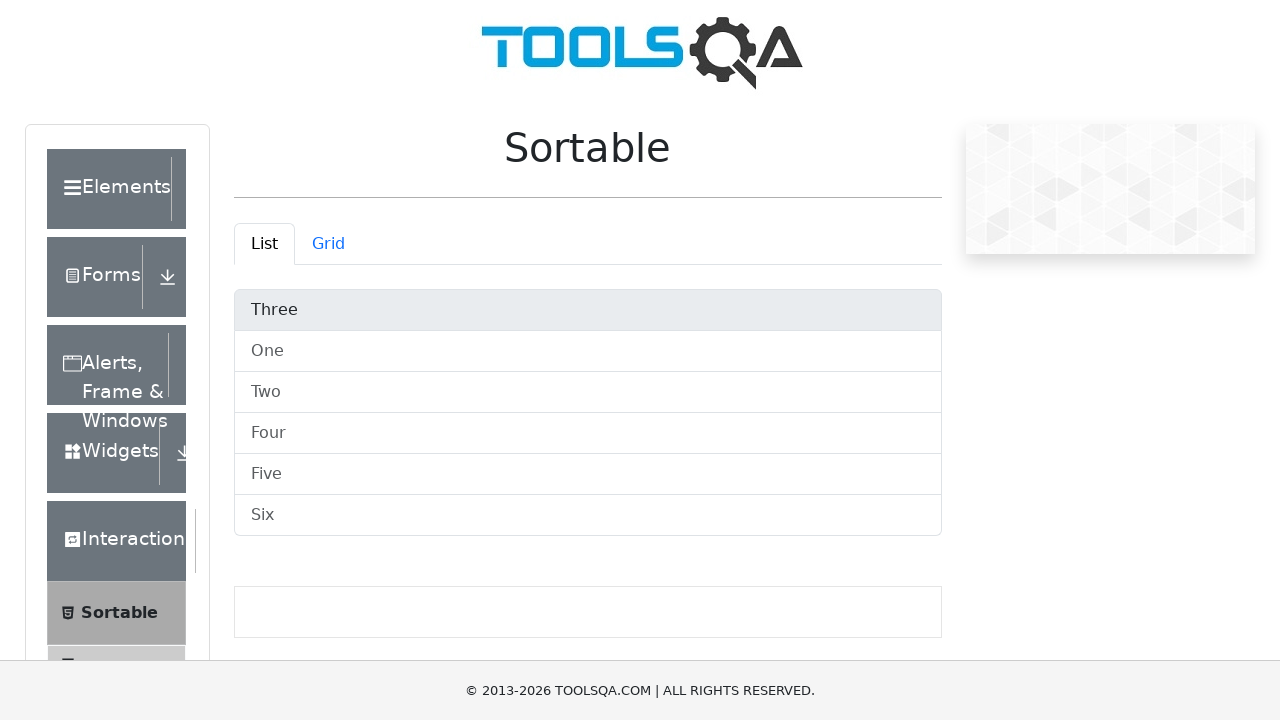